Navigates to a form page, submits it, goes back and then forward in browser history

Starting URL: https://www.selenium.dev/selenium/web/formPage.html

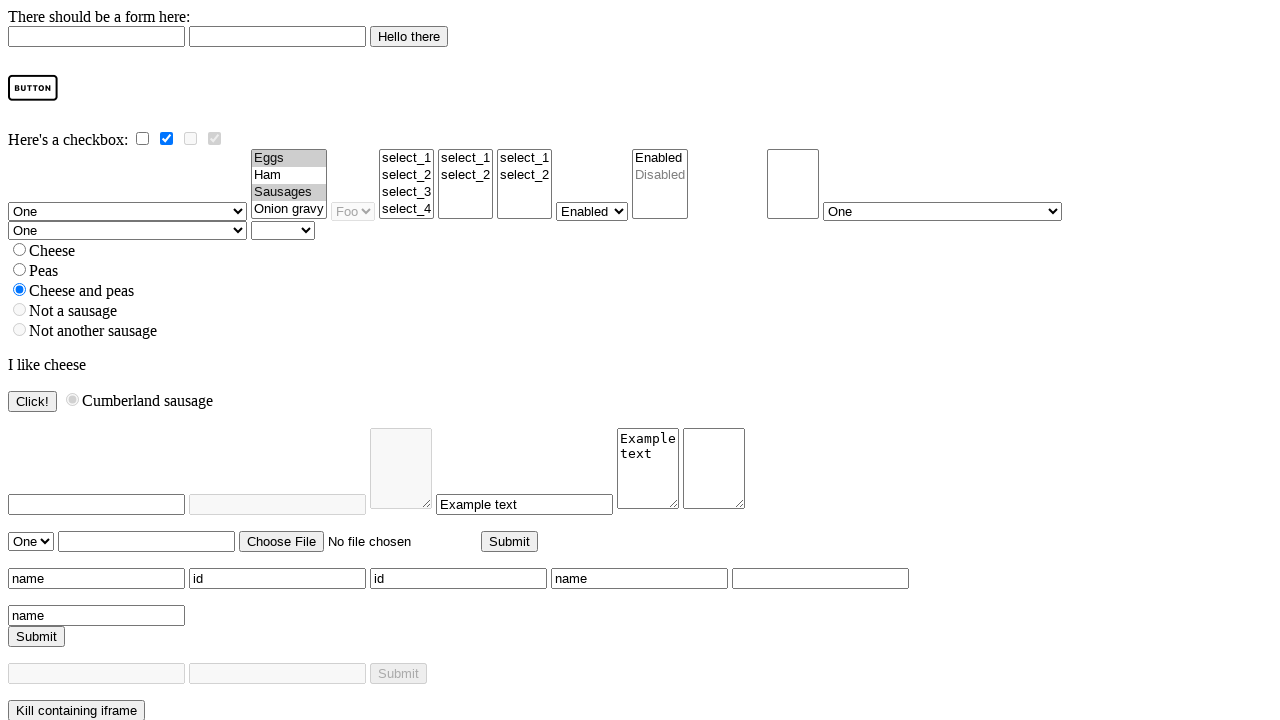

Form page loaded successfully
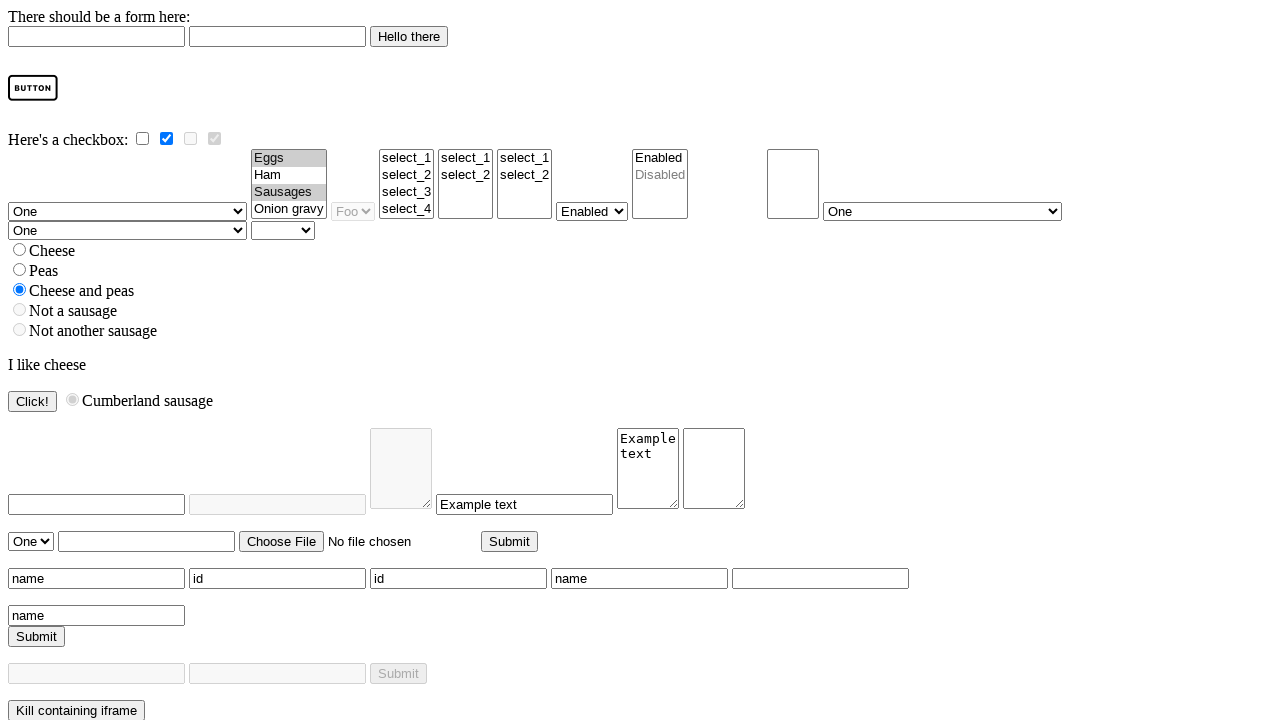

Clicked image button to submit form at (33, 88) on #imageButton
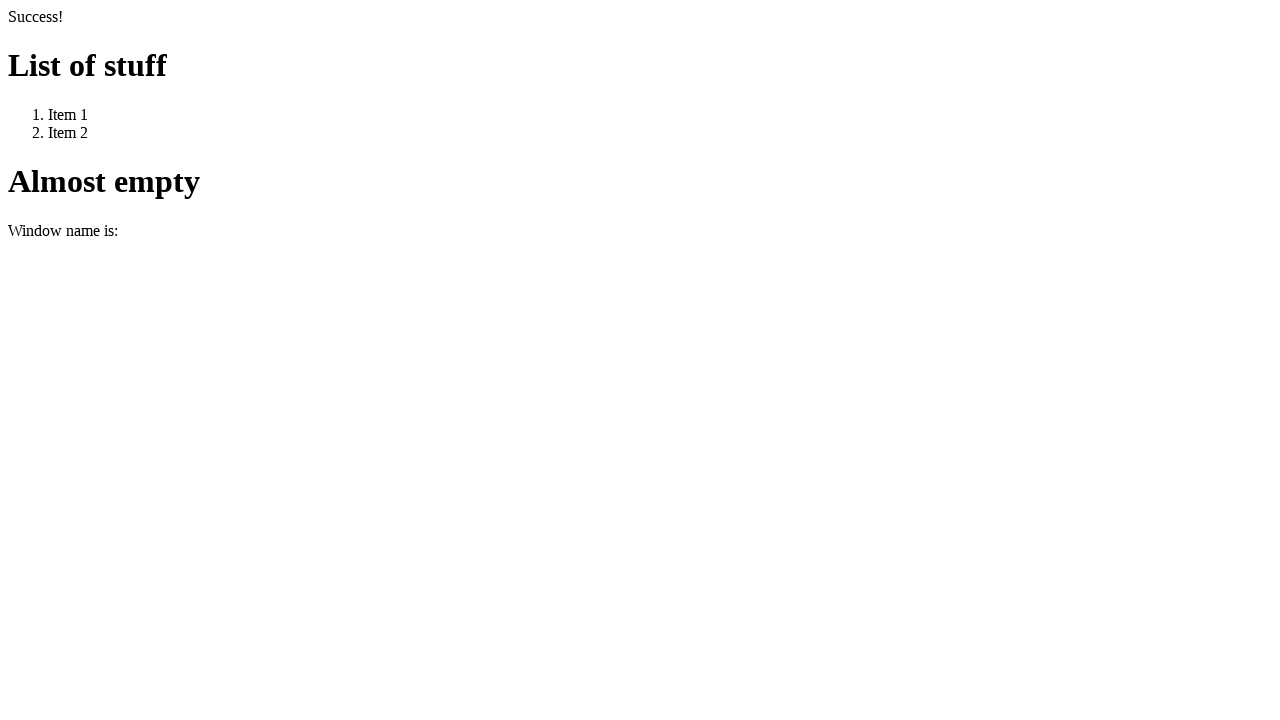

Navigation to result page completed
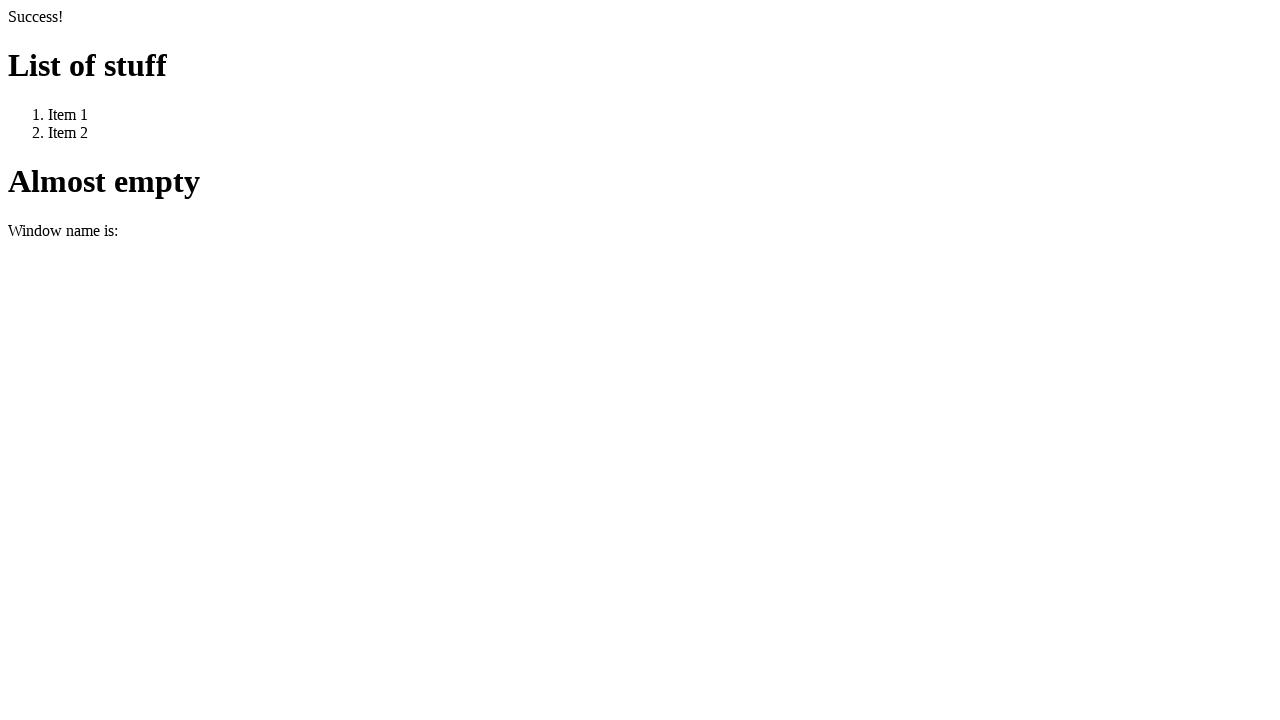

Navigated back in browser history
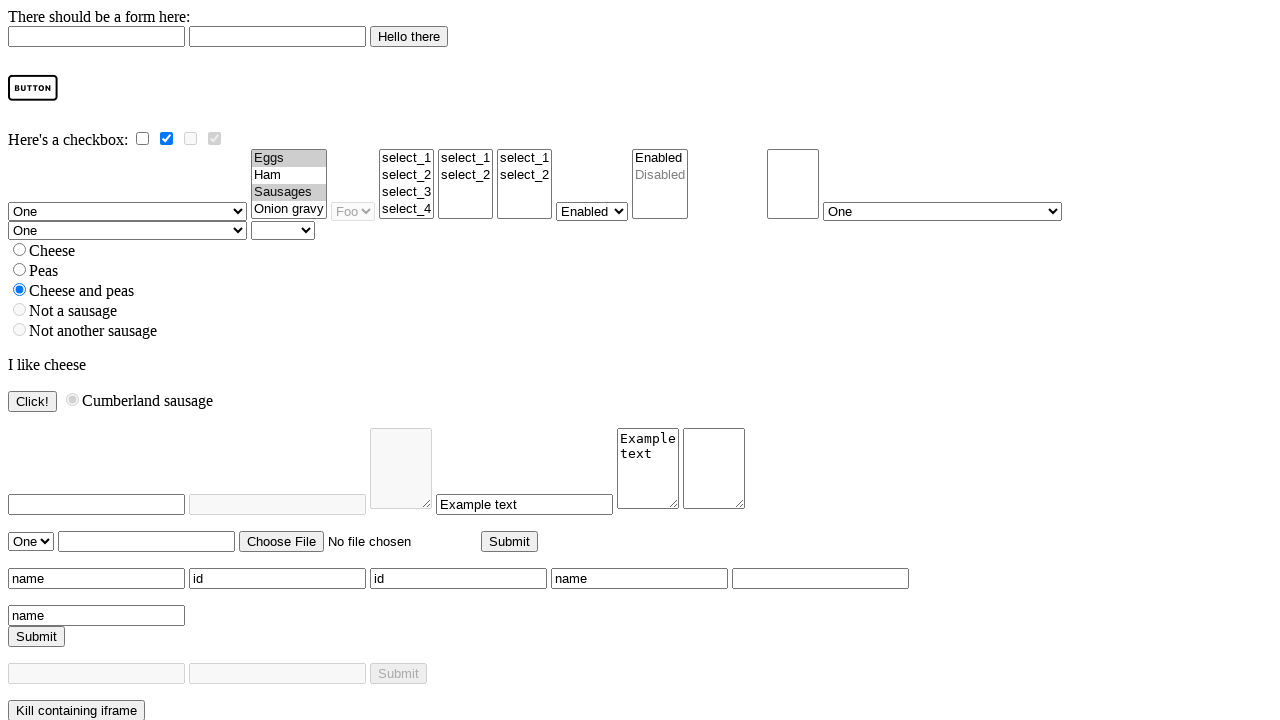

Verified we're back on the form page
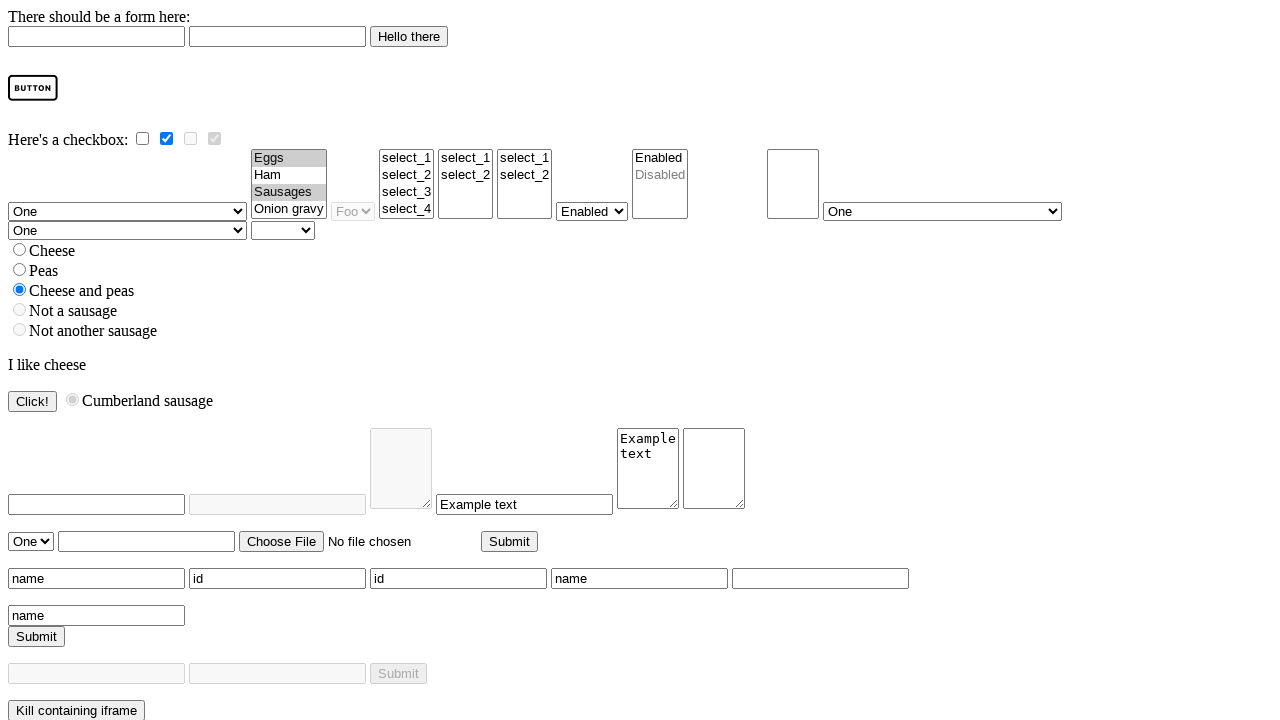

Navigated forward in browser history
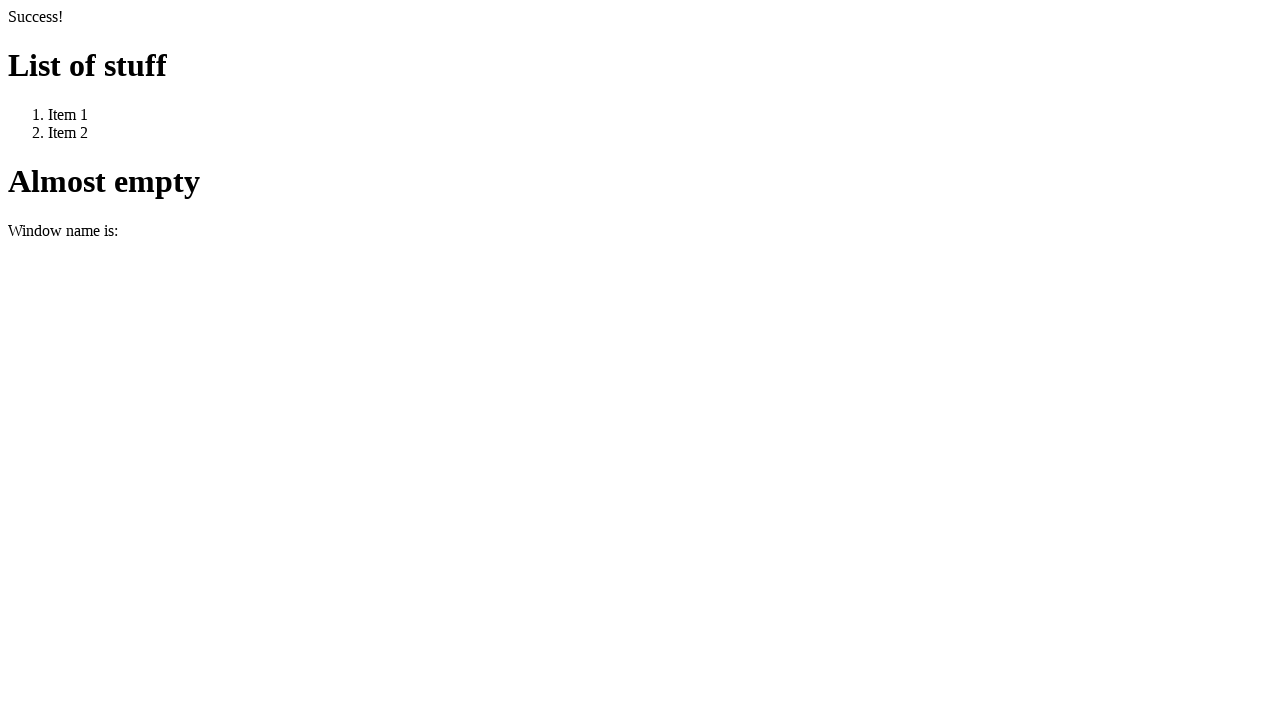

Forward navigation to result page completed
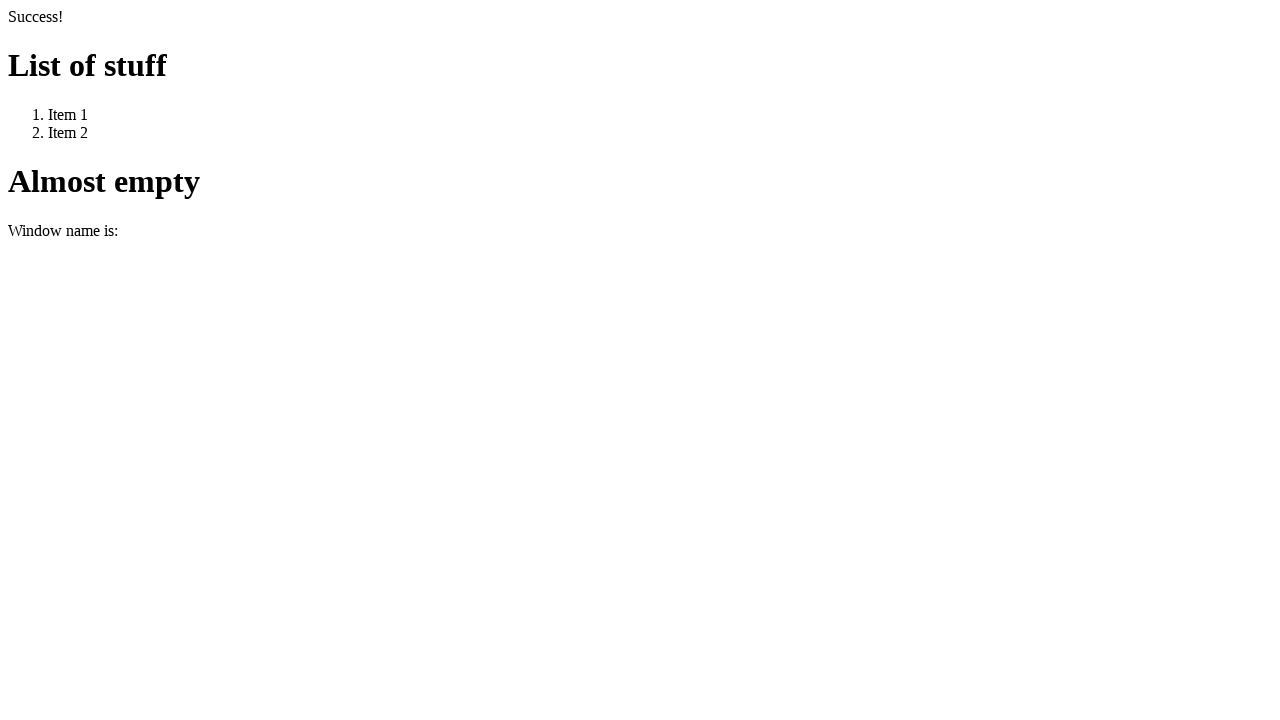

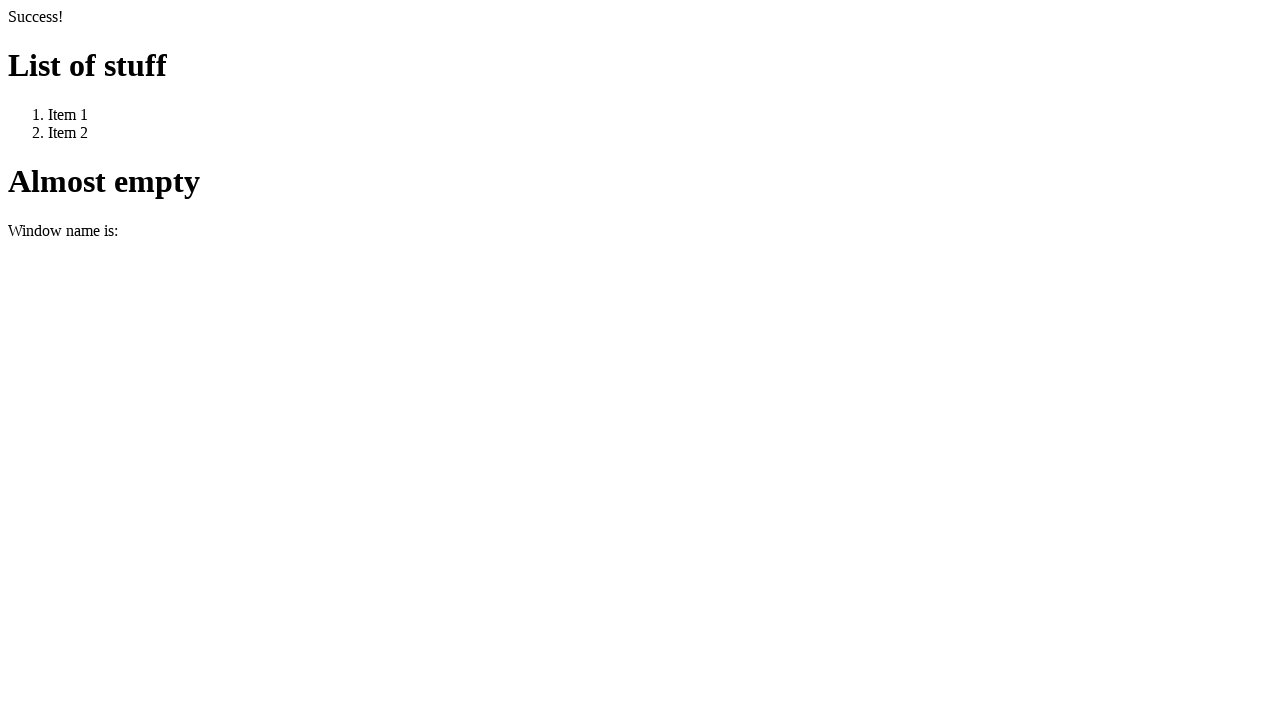